Tests the Python.org search functionality using a structured test case - enters "pycon" search term and submits the form to verify search results are returned.

Starting URL: http://www.python.org

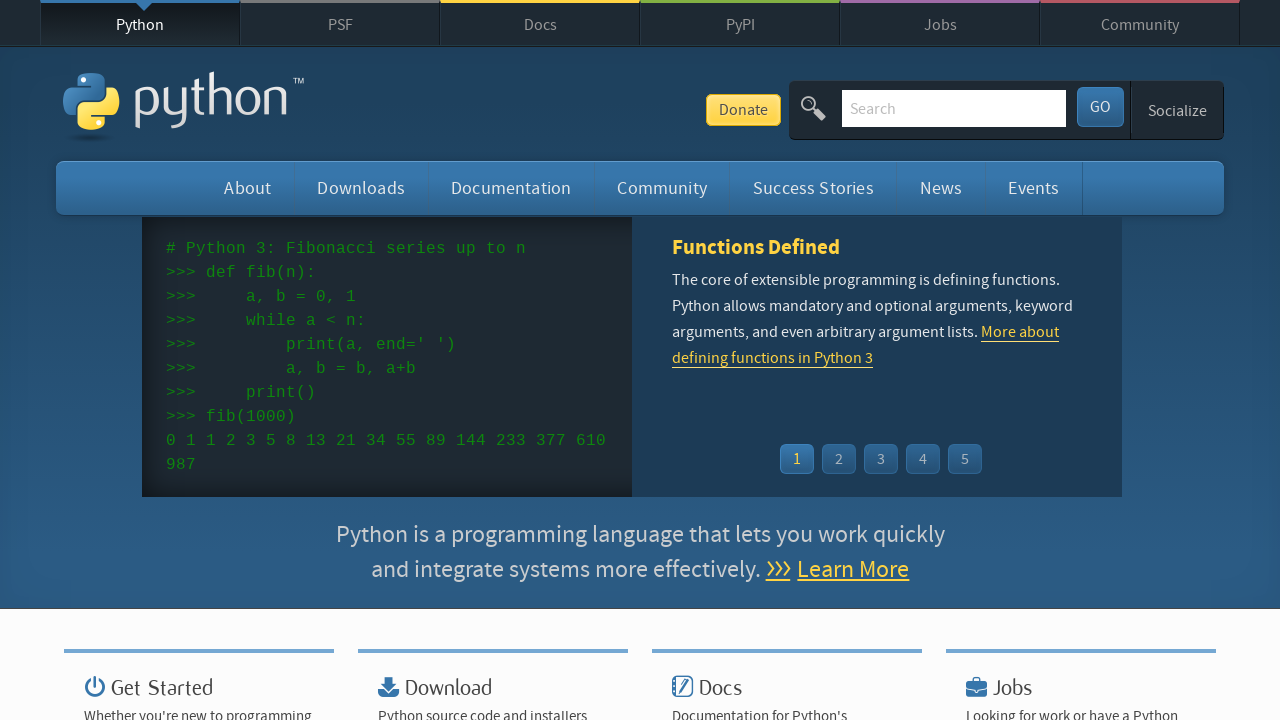

Filled search field with 'pycon' term on input[name='q']
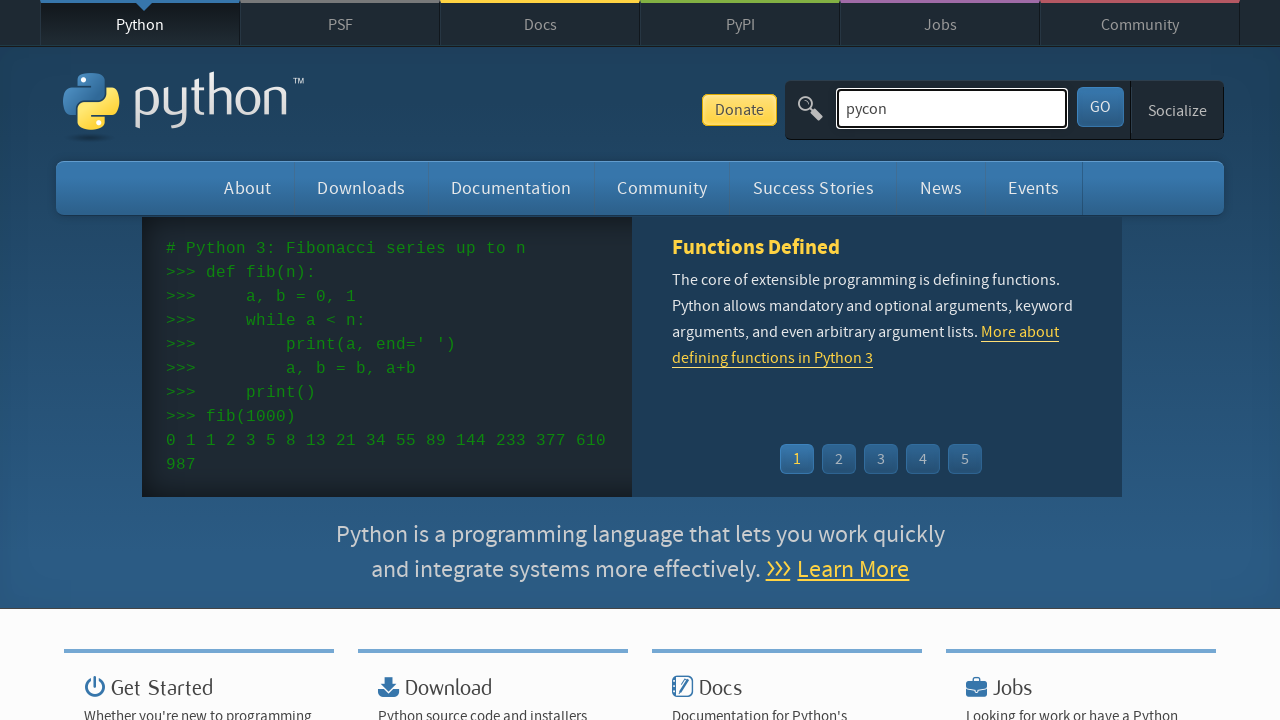

Pressed Enter to submit search form on input[name='q']
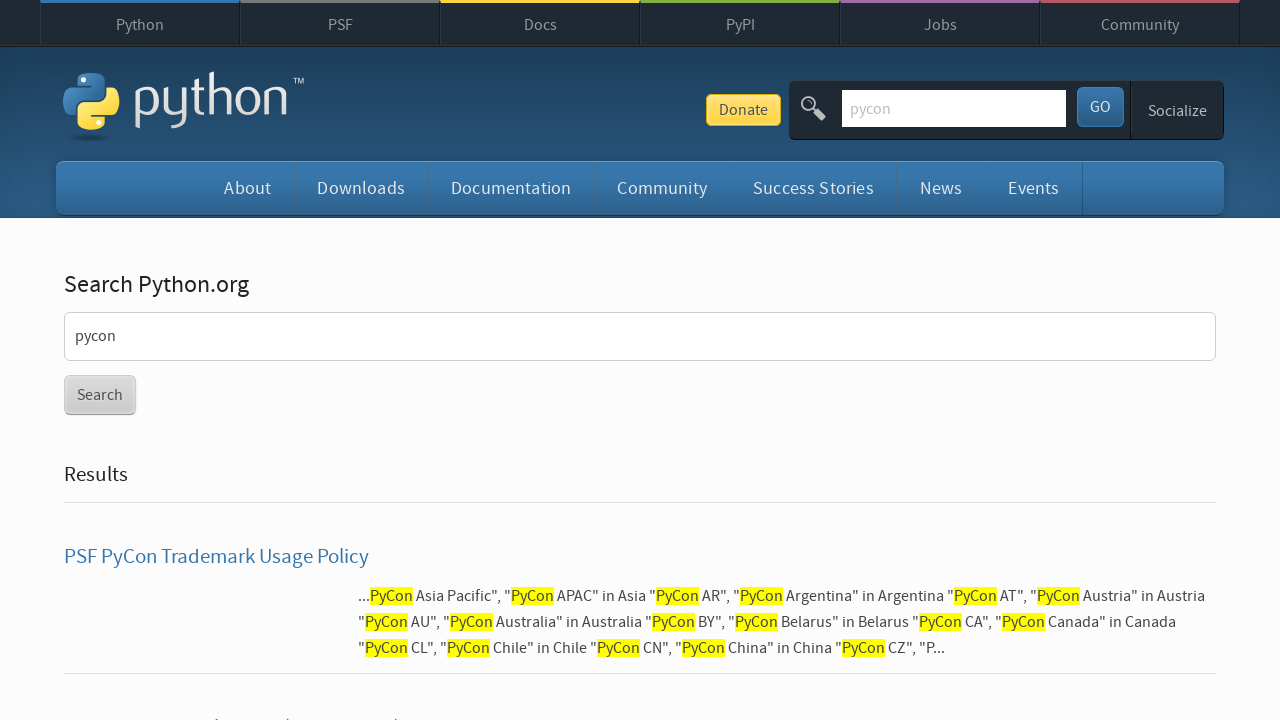

Search results page loaded successfully
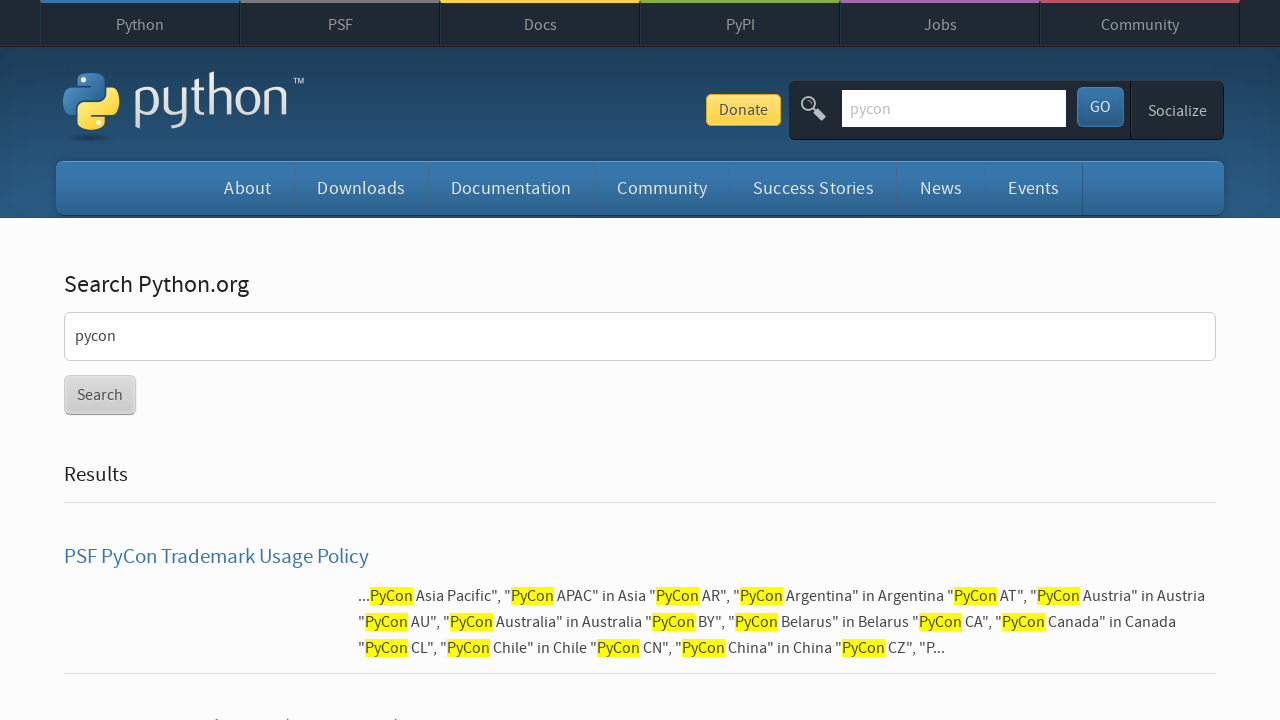

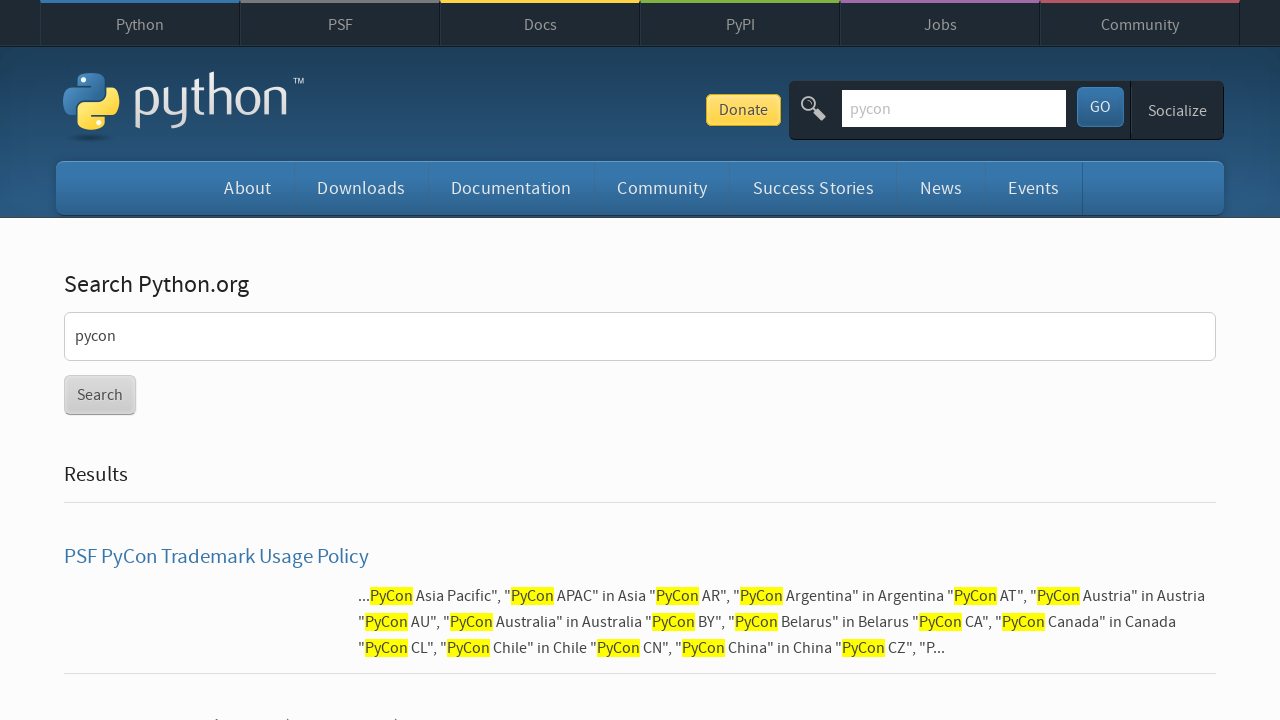